Tests clearing the complete state of all items by checking and then unchecking the "Mark all as complete" checkbox.

Starting URL: https://demo.playwright.dev/todomvc

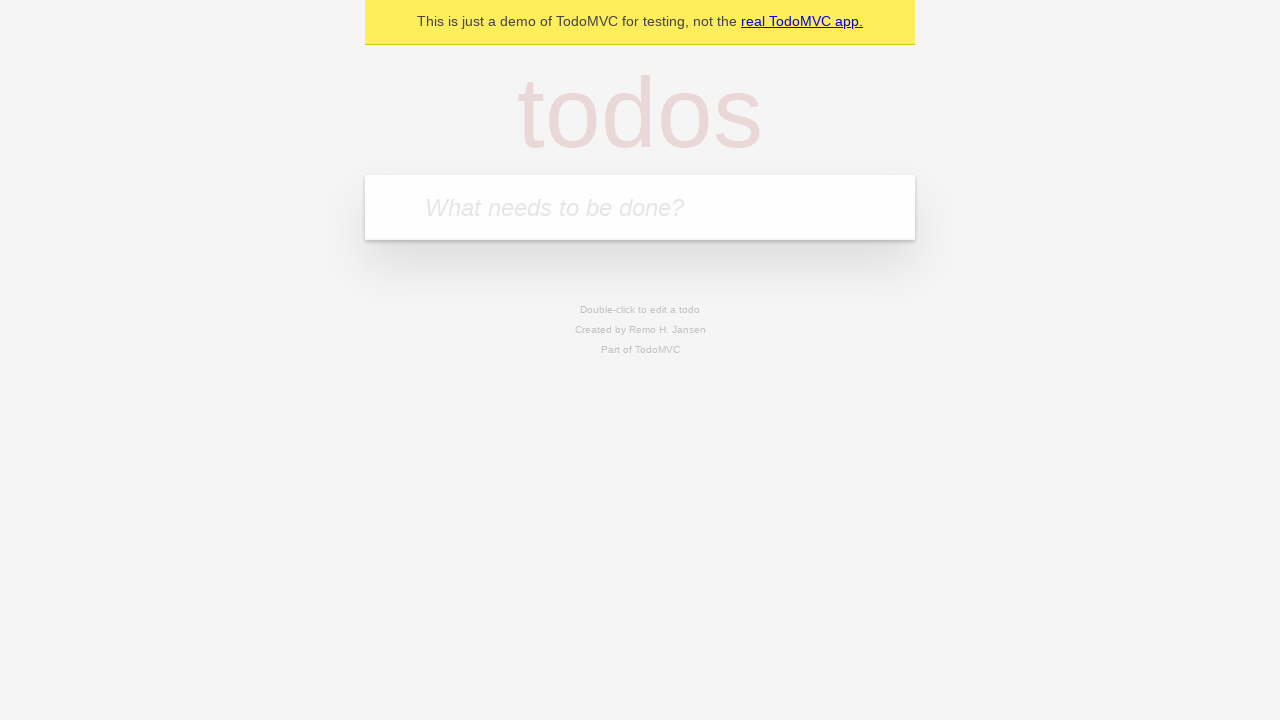

Filled todo input with 'buy some cheese' on internal:attr=[placeholder="What needs to be done?"i]
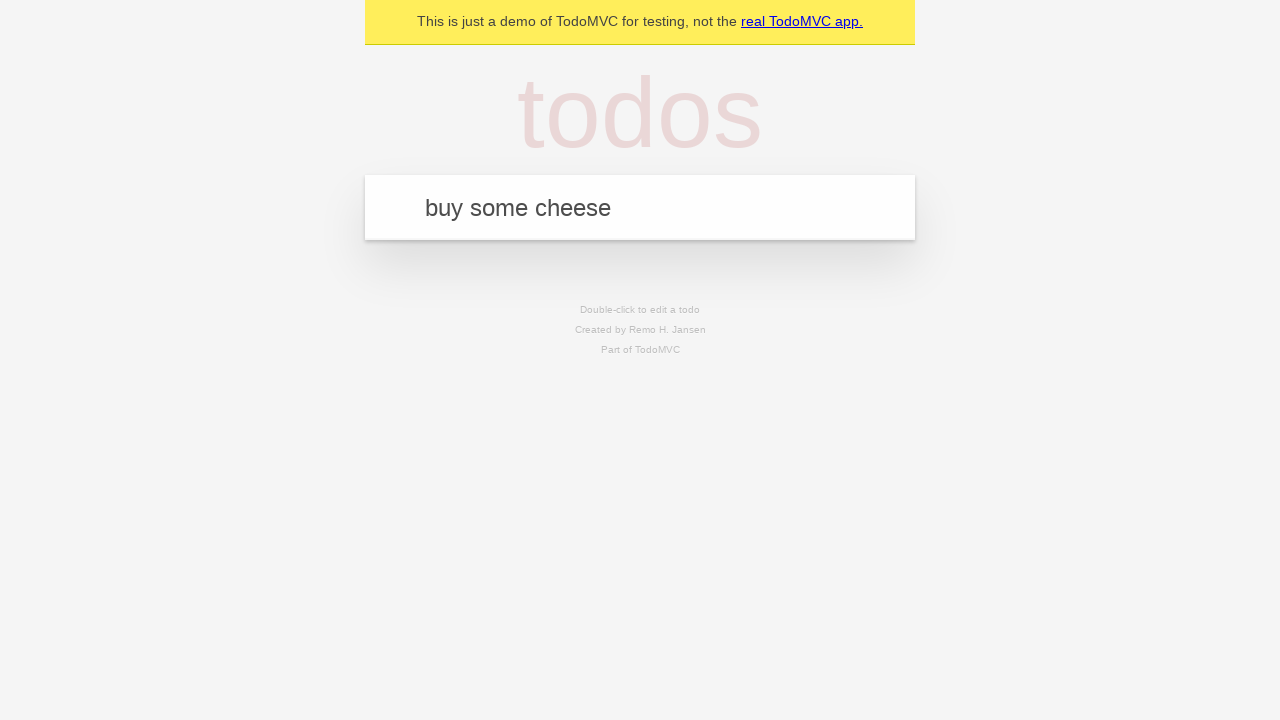

Pressed Enter to create todo 'buy some cheese' on internal:attr=[placeholder="What needs to be done?"i]
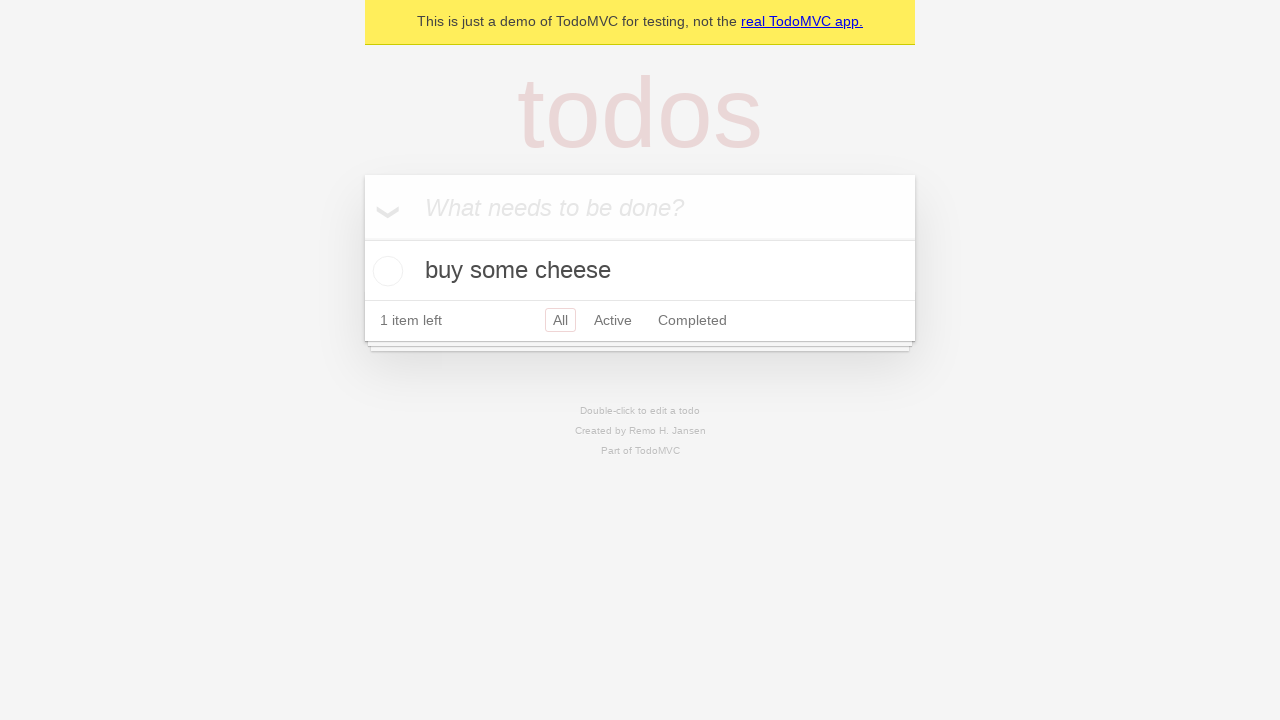

Filled todo input with 'feed the cat' on internal:attr=[placeholder="What needs to be done?"i]
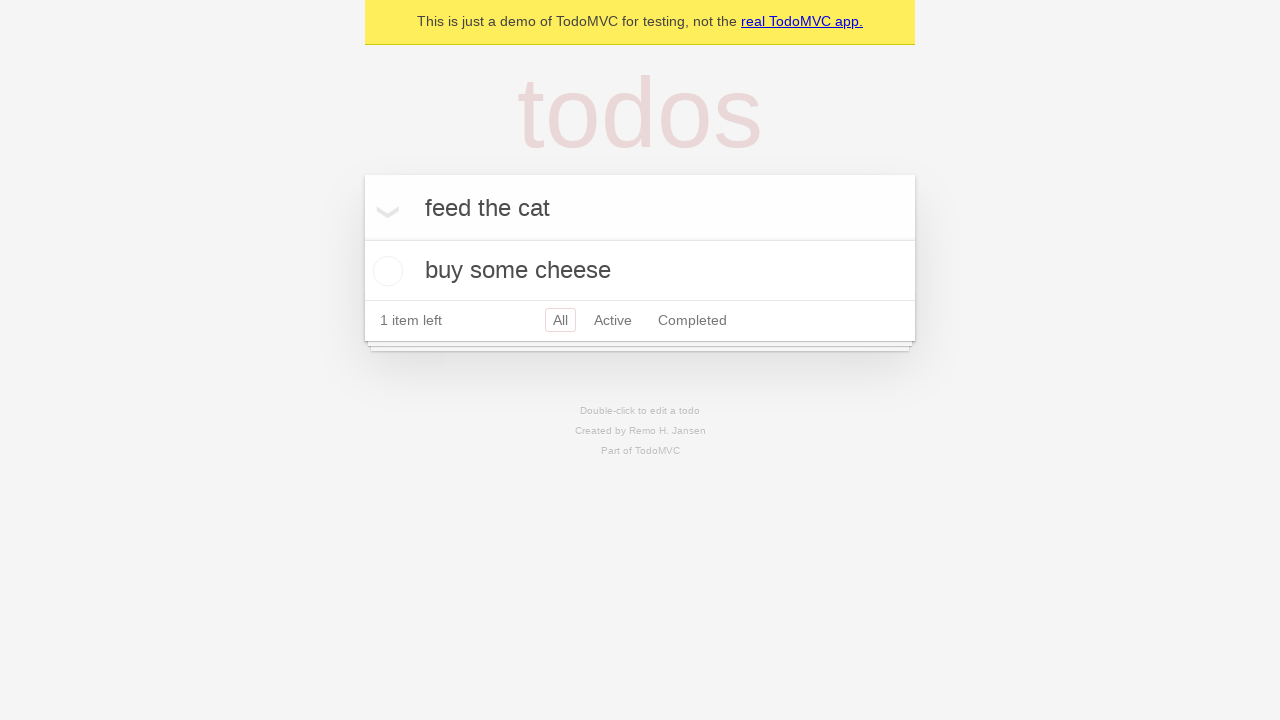

Pressed Enter to create todo 'feed the cat' on internal:attr=[placeholder="What needs to be done?"i]
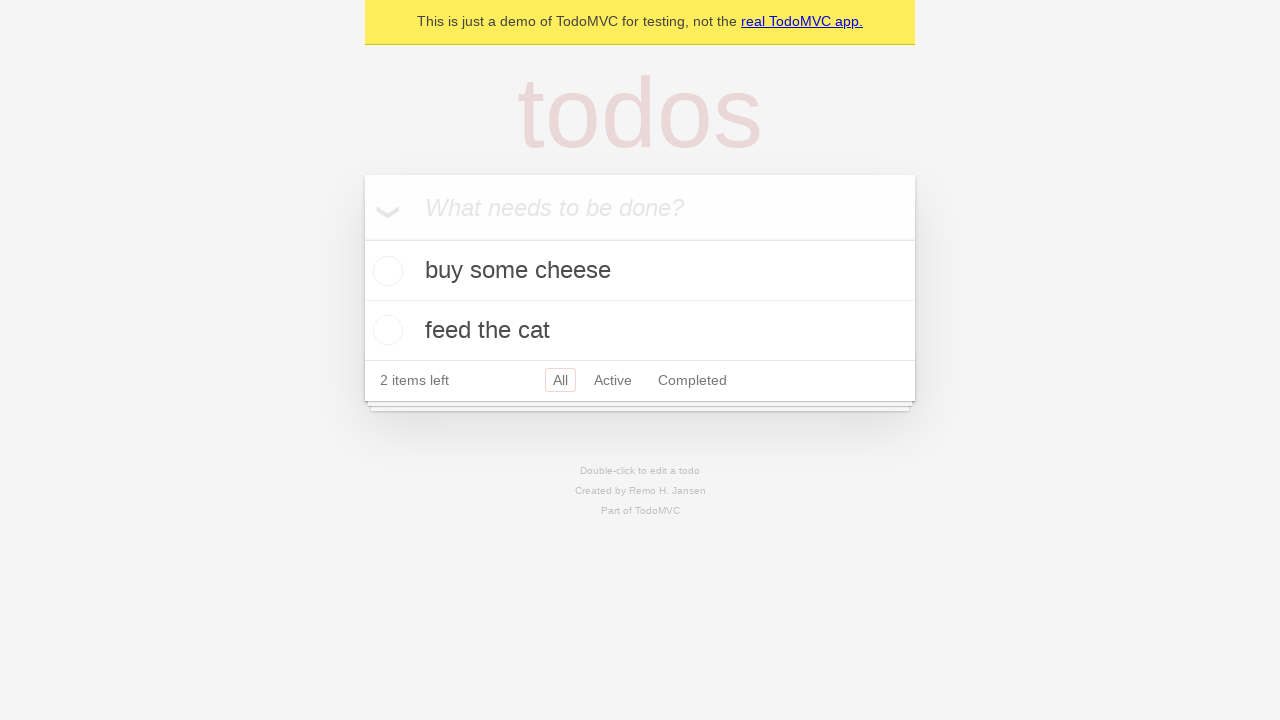

Filled todo input with 'book a doctors appointment' on internal:attr=[placeholder="What needs to be done?"i]
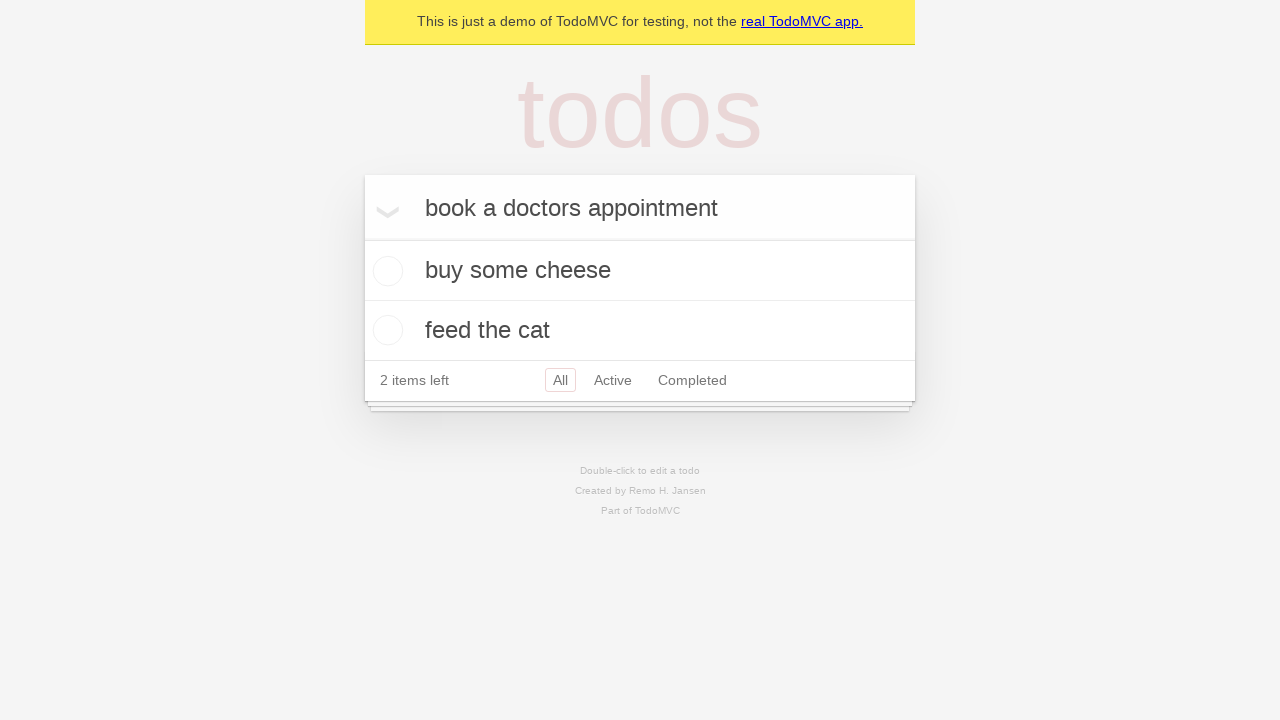

Pressed Enter to create todo 'book a doctors appointment' on internal:attr=[placeholder="What needs to be done?"i]
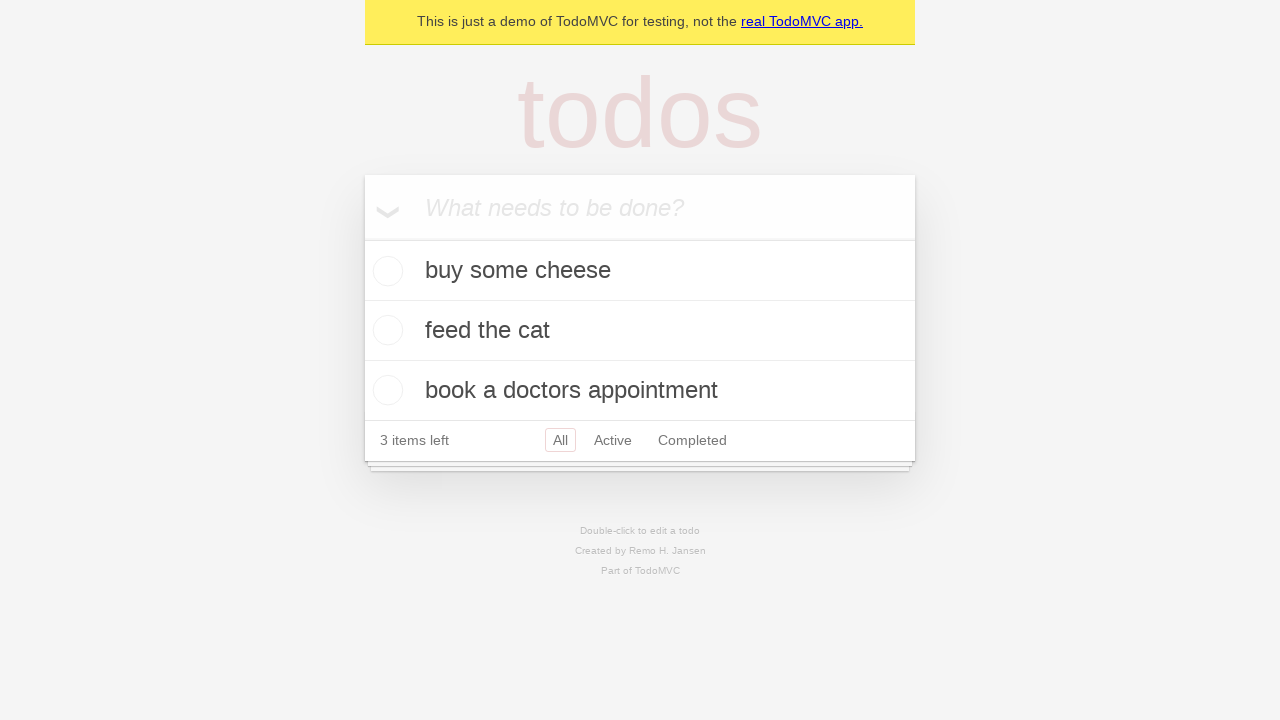

Clicked 'Mark all as complete' checkbox to check all todos at (362, 238) on internal:label="Mark all as complete"i
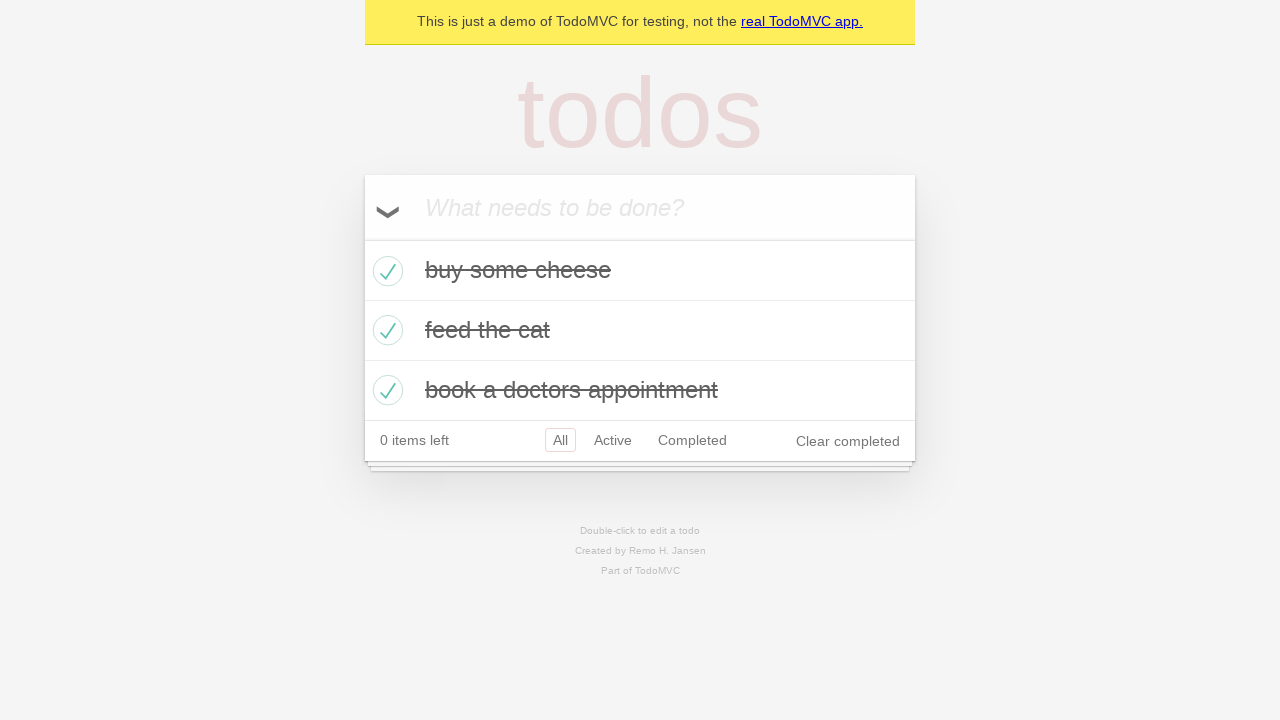

Clicked 'Mark all as complete' checkbox to uncheck all todos at (362, 238) on internal:label="Mark all as complete"i
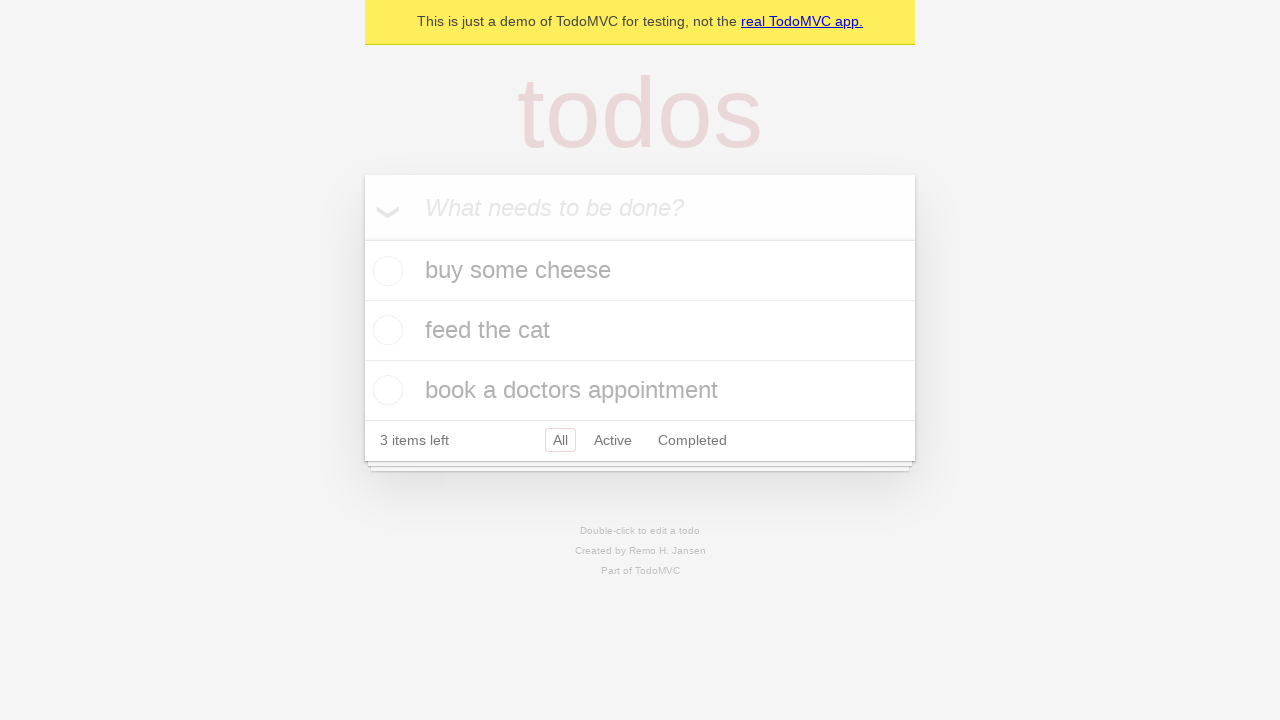

Waited for todo items to load after clearing complete state
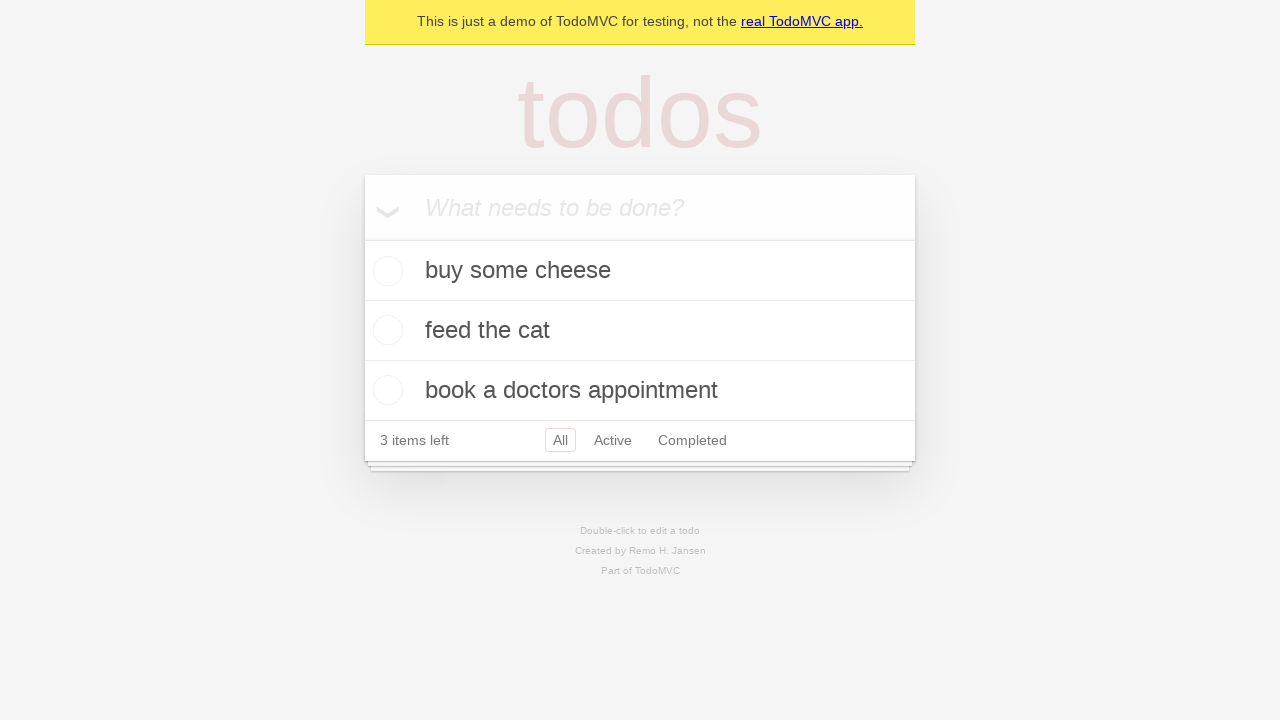

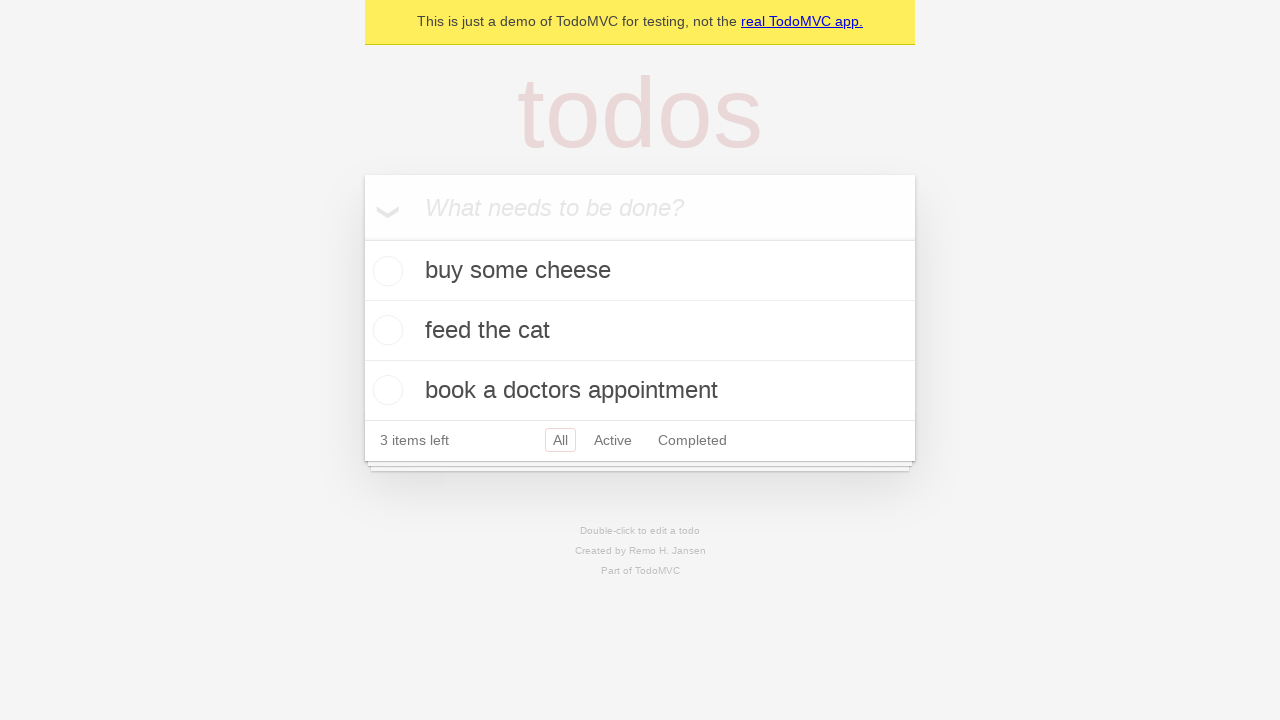